Tests that the current address field submits correctly and displays in the output section

Starting URL: https://demoqa.com

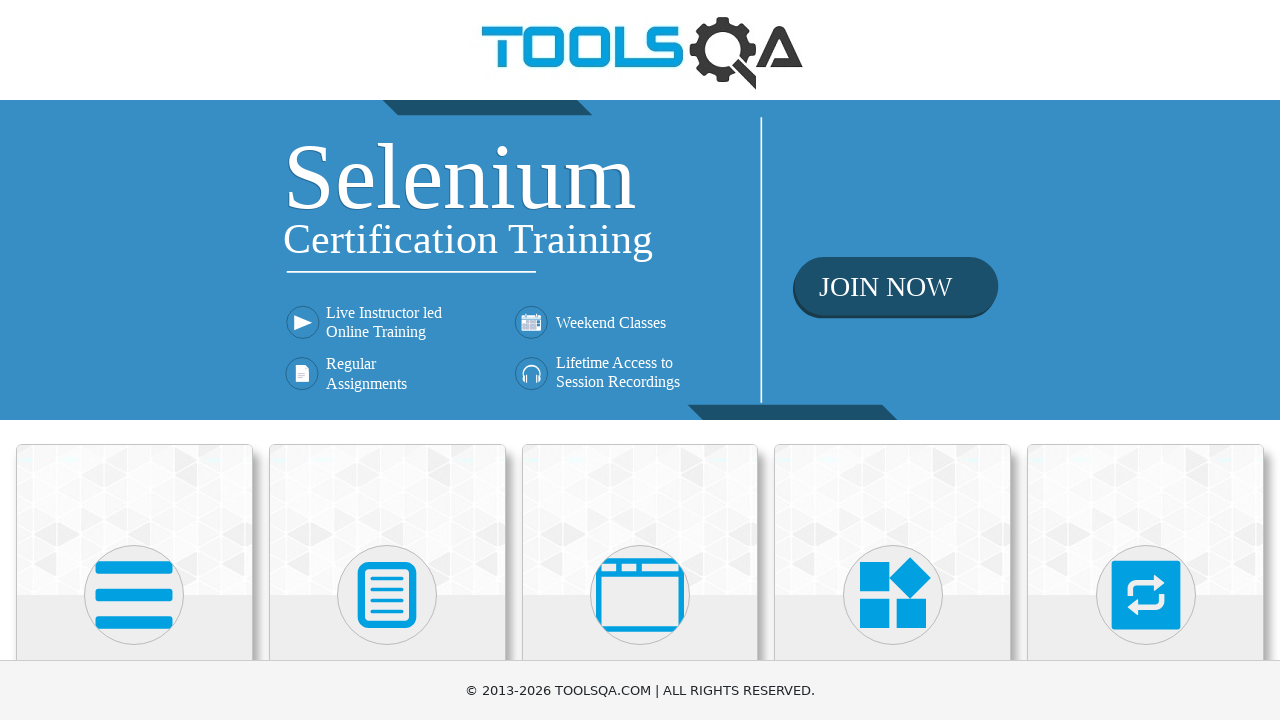

Clicked on Elements section at (134, 360) on xpath=//h5[contains(text(), 'Elements')]
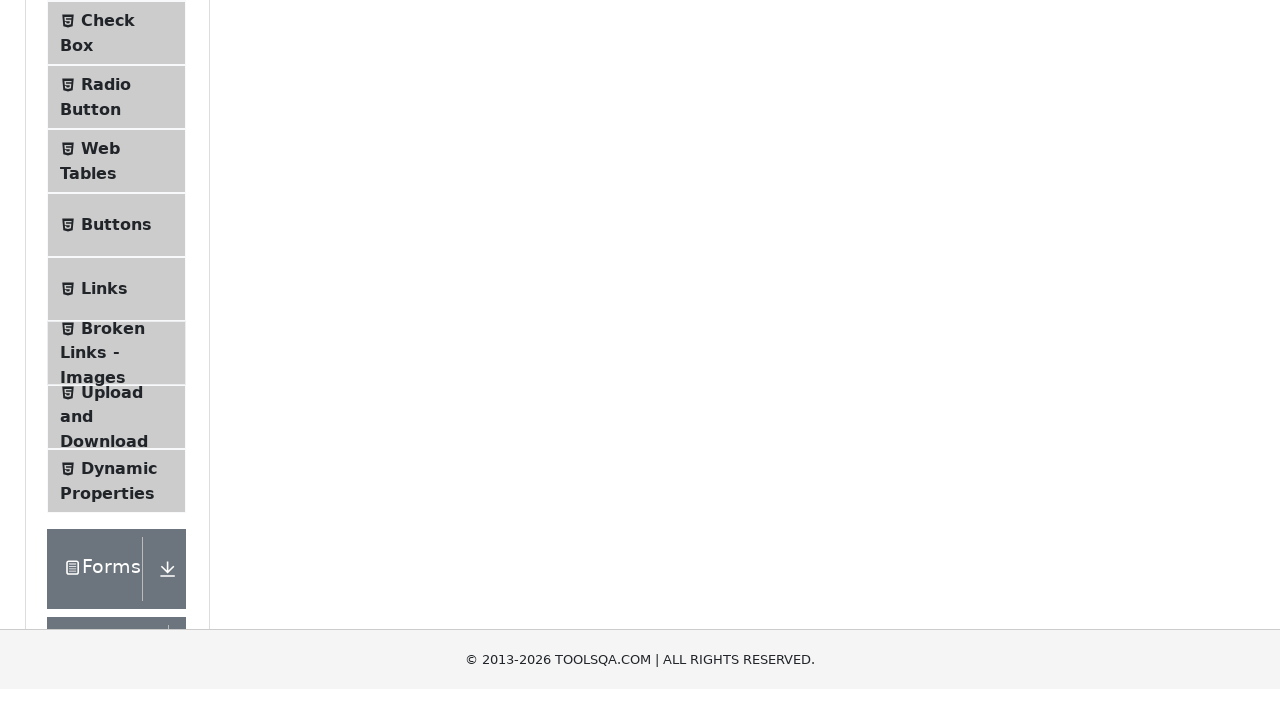

Clicked on Text Box menu item at (119, 261) on xpath=//span[contains(text(), 'Text Box')]
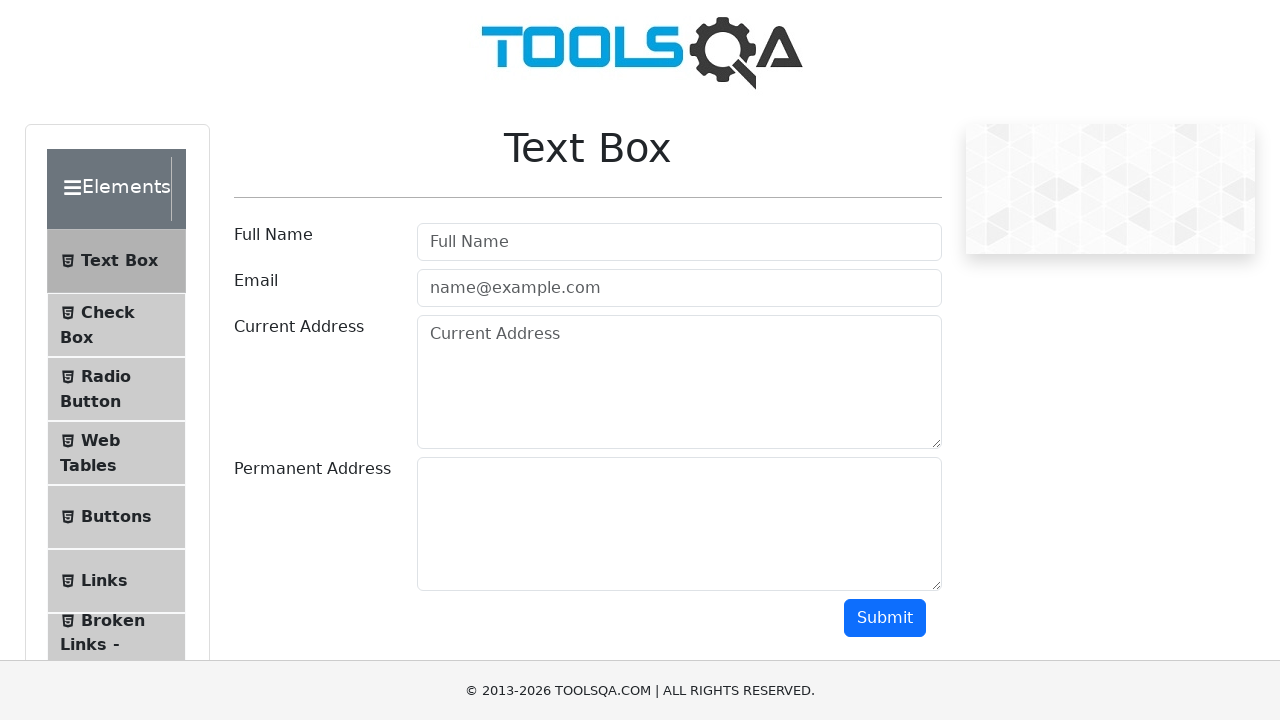

Filled current address field with '456 Oak Street, Suite 200' on #currentAddress
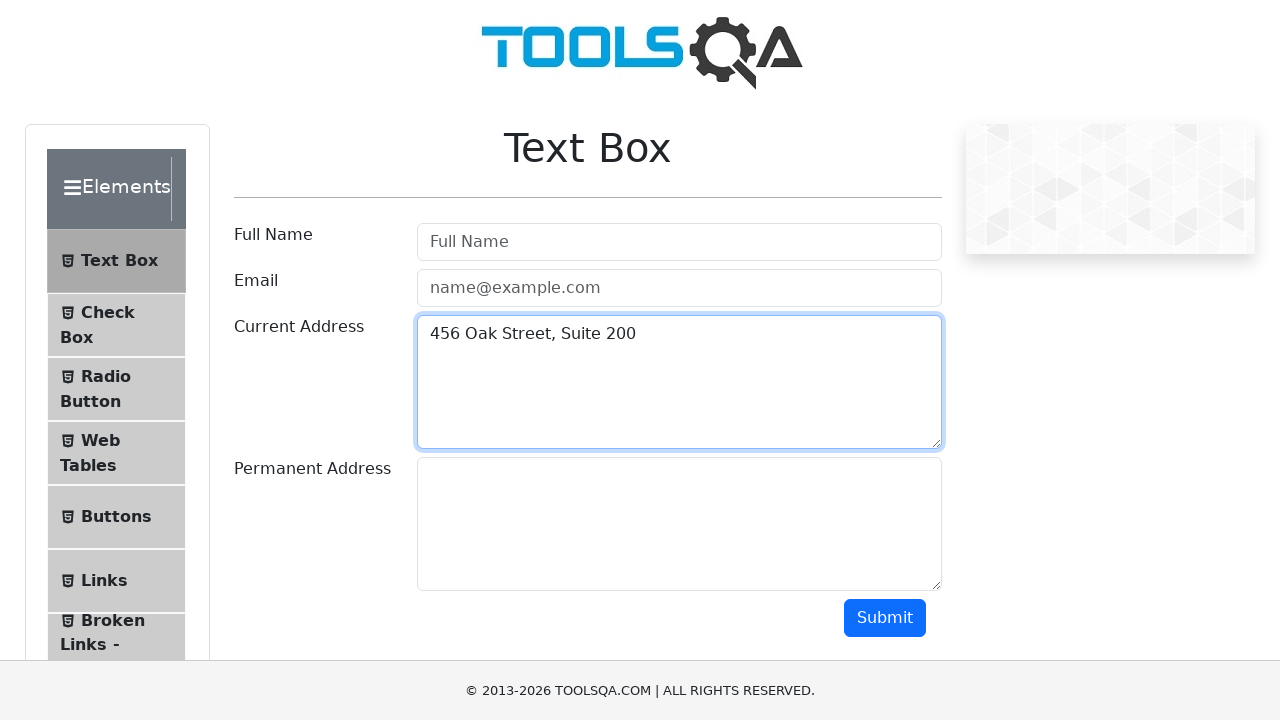

Clicked submit button at (885, 618) on #submit
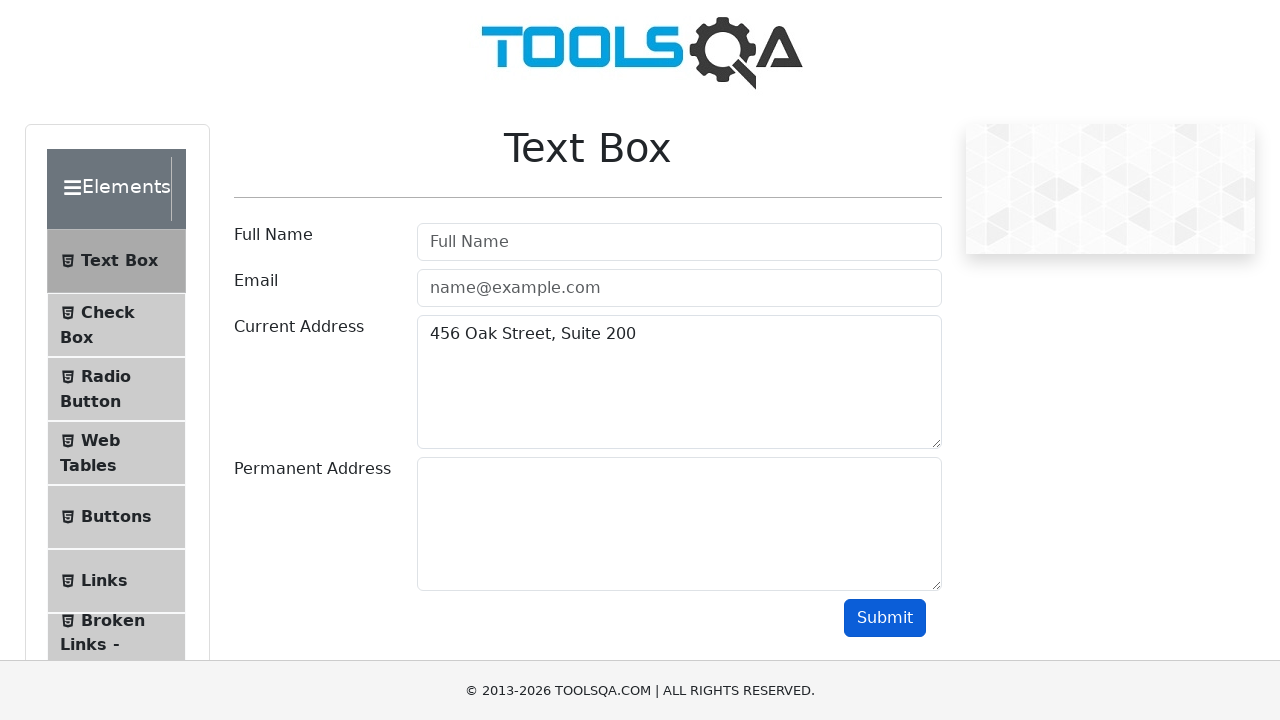

Current address output field became visible
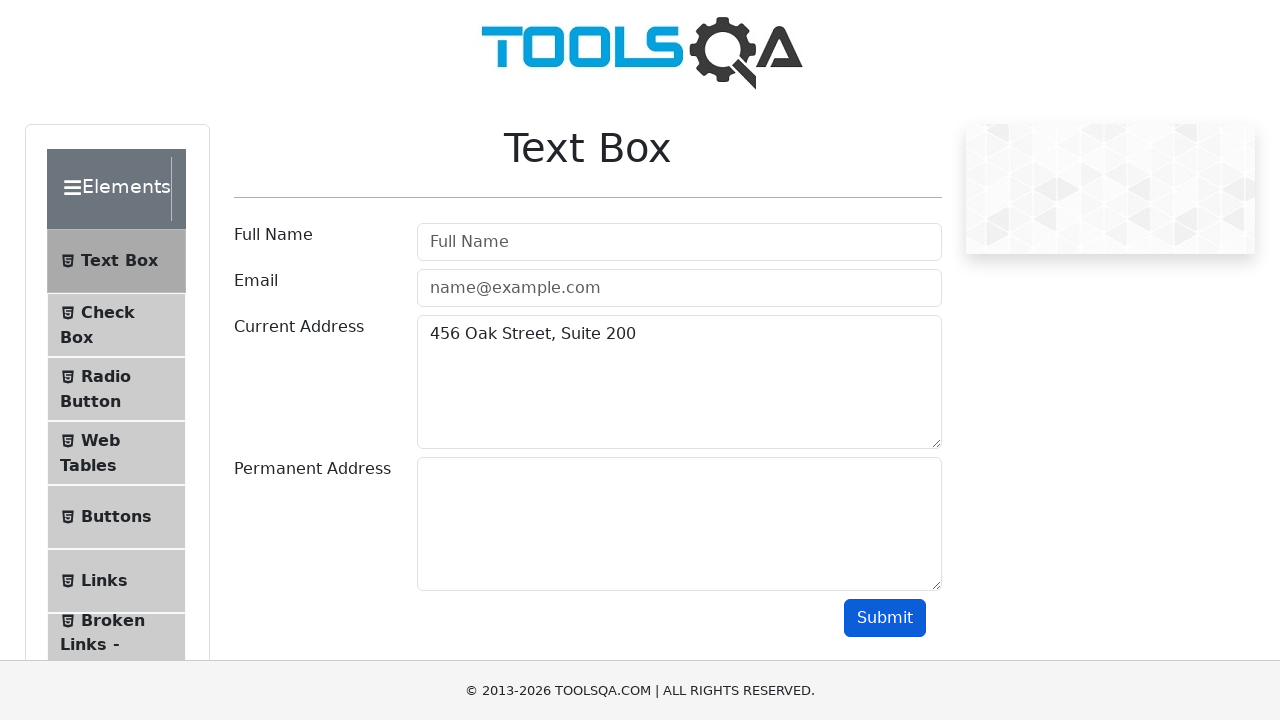

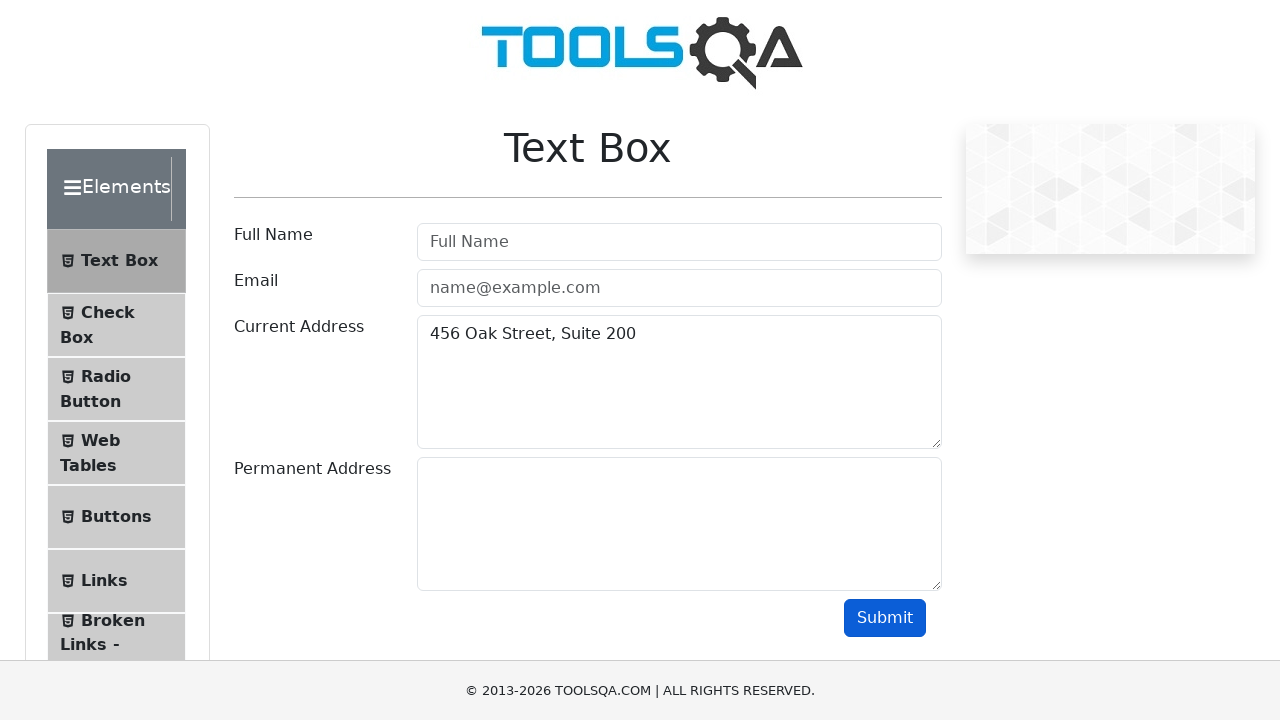